Tests the Add/Remove Elements functionality on the-internet.herokuapp.com by navigating to the page, clicking Add Element button multiple times, verifying delete buttons appear, then clicking Delete to remove elements

Starting URL: https://the-internet.herokuapp.com/

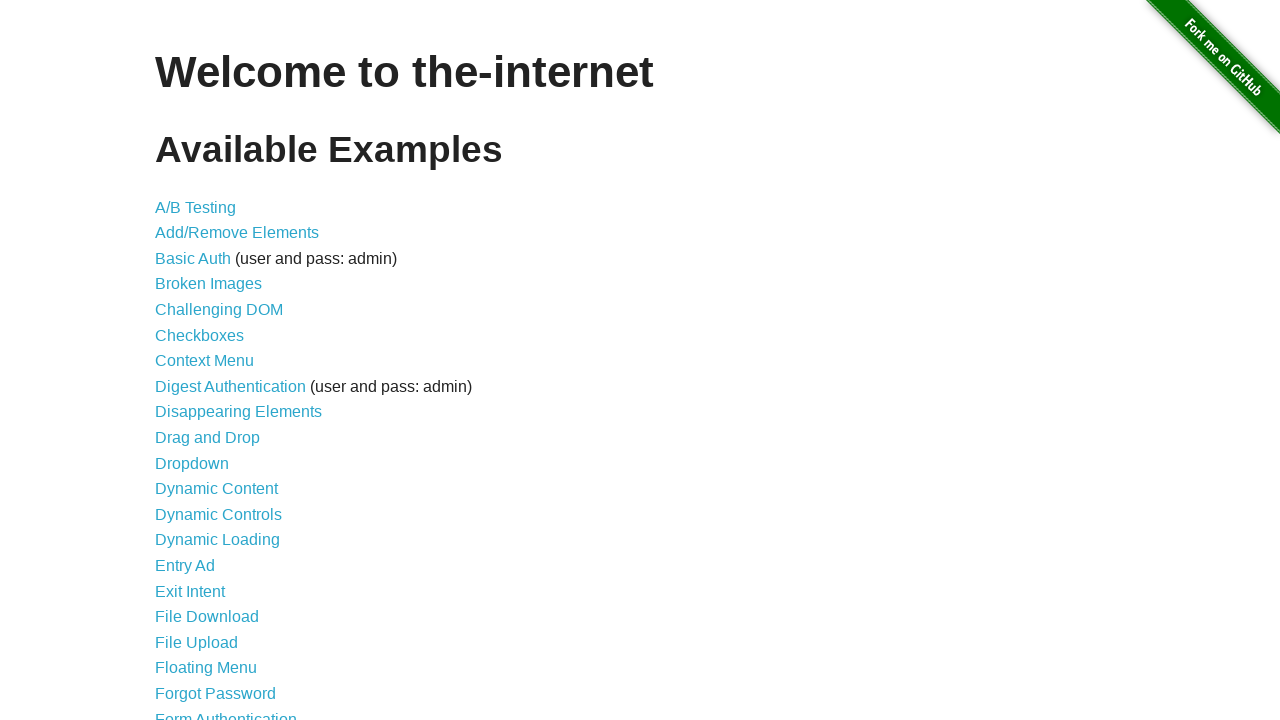

Clicked on 'Add/Remove Elements' link at (237, 233) on text=Add/Remove Elements
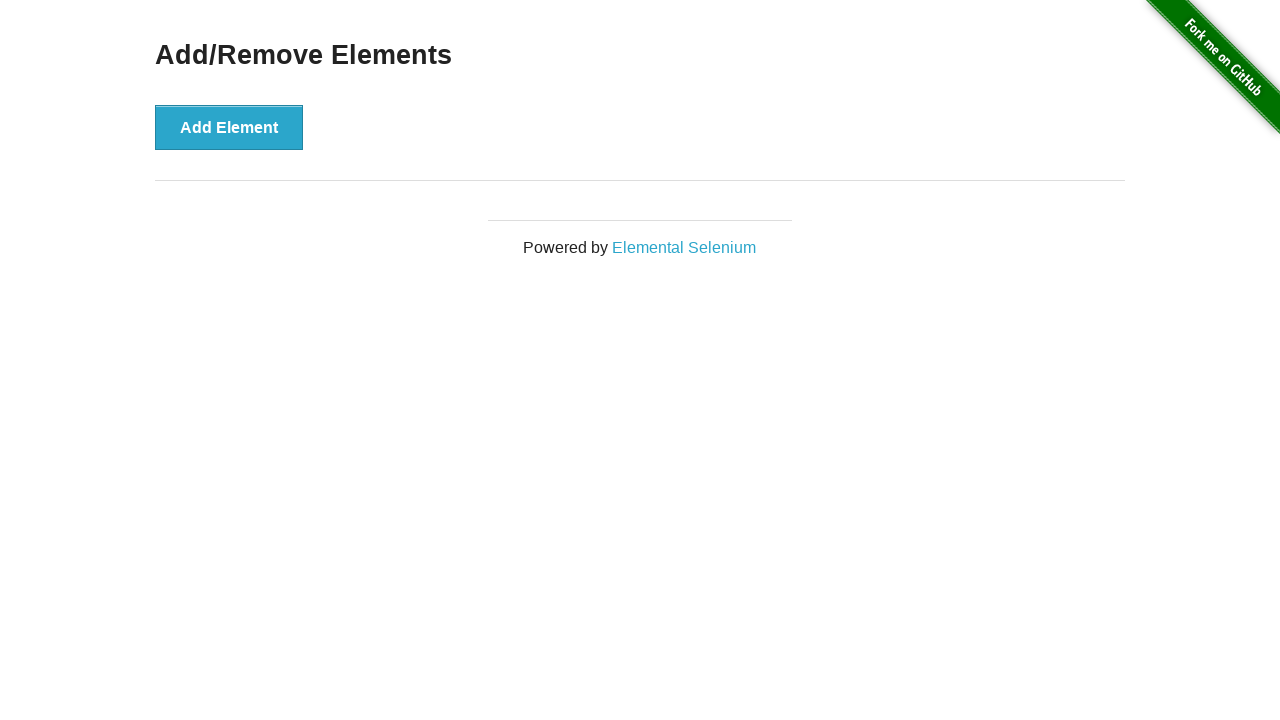

Page header loaded and verified
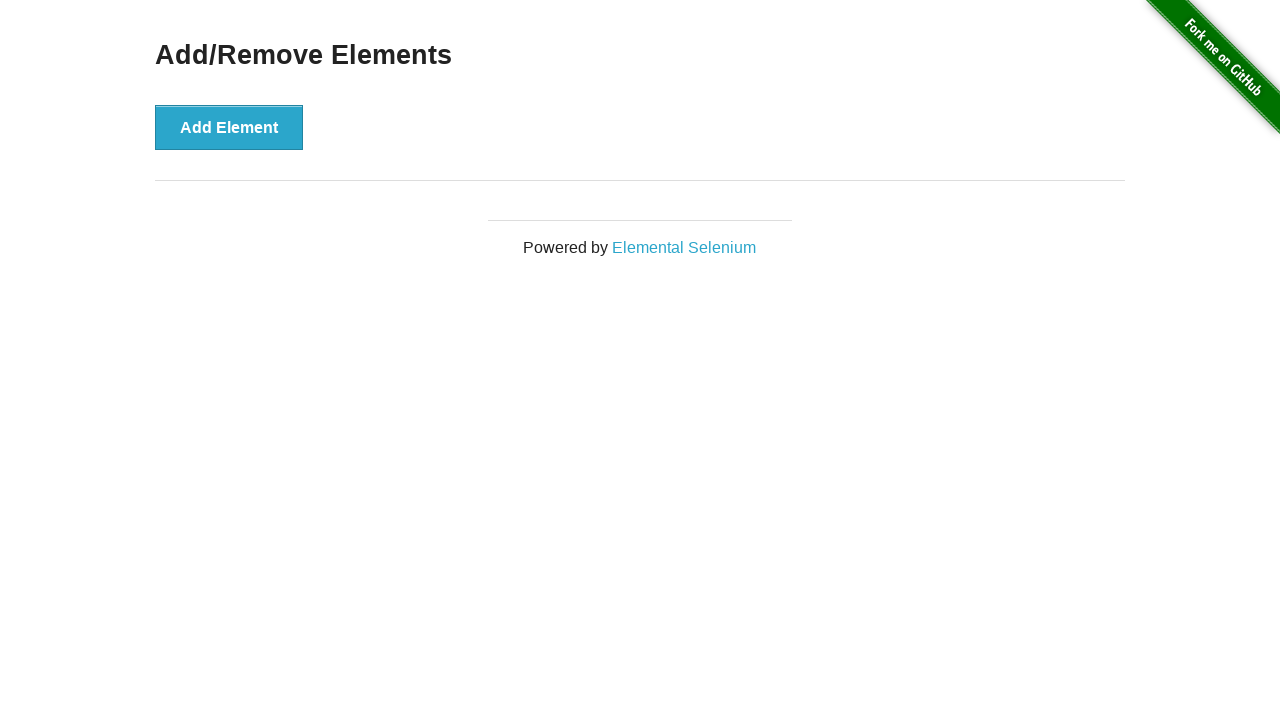

Clicked Add Element button (1st click) at (229, 127) on .example > button
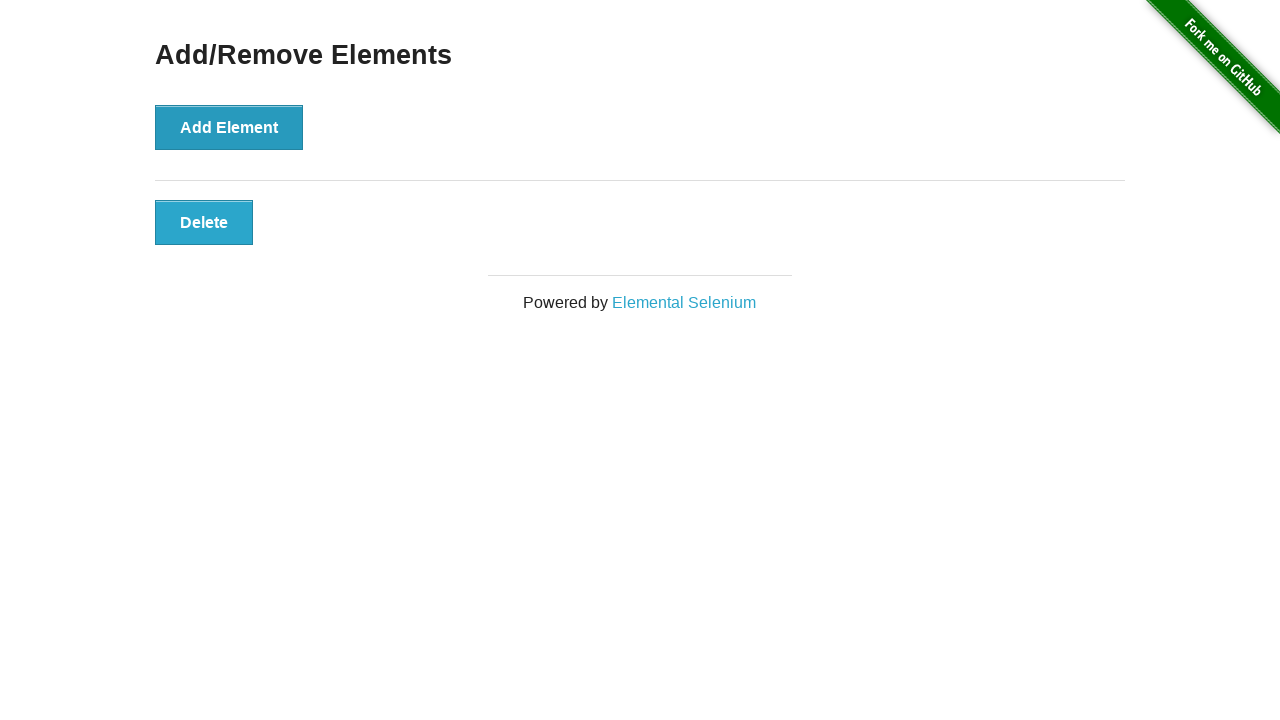

Clicked Add Element button (2nd click) at (229, 127) on .example > button
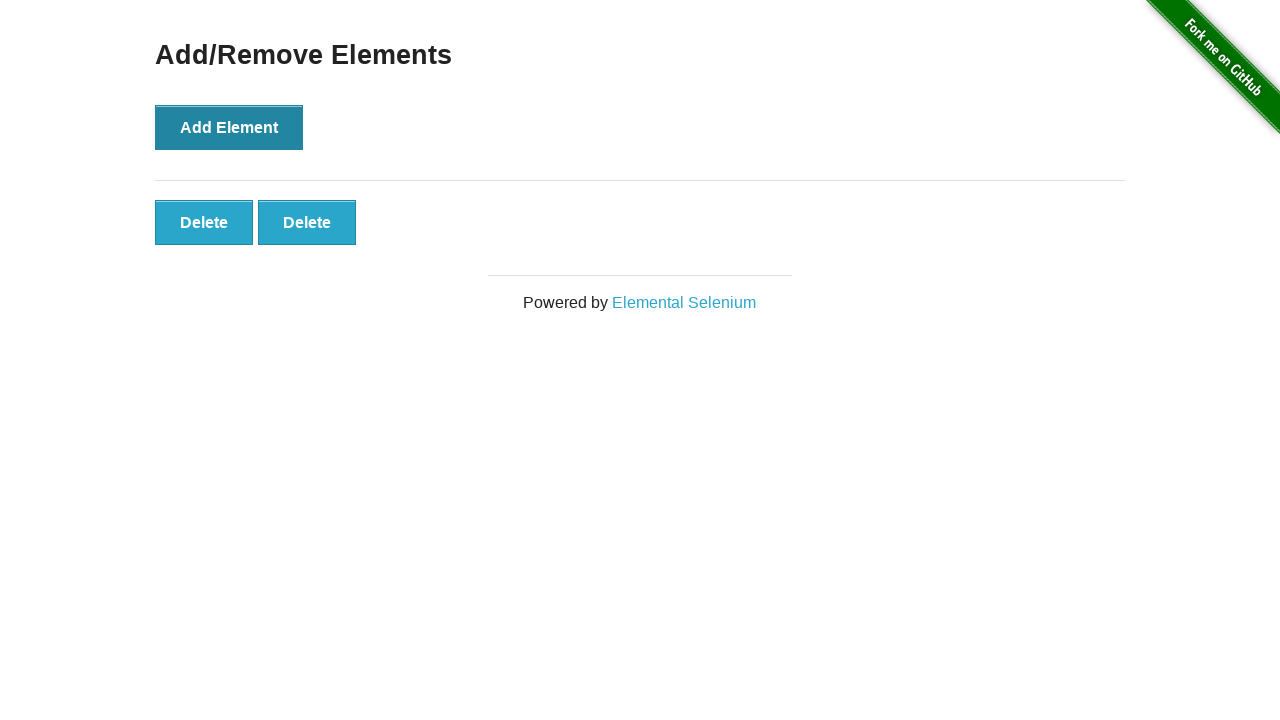

Clicked Add Element button (3rd click) at (229, 127) on .example > button
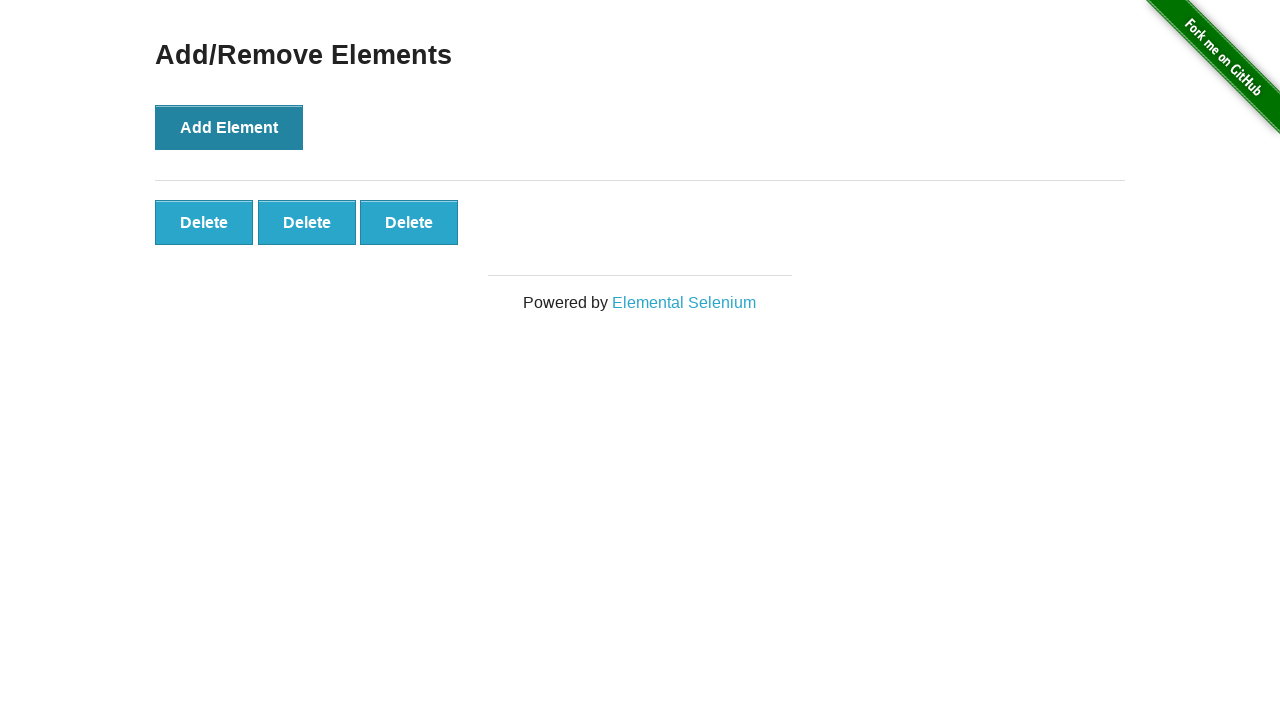

Delete buttons appeared after adding elements
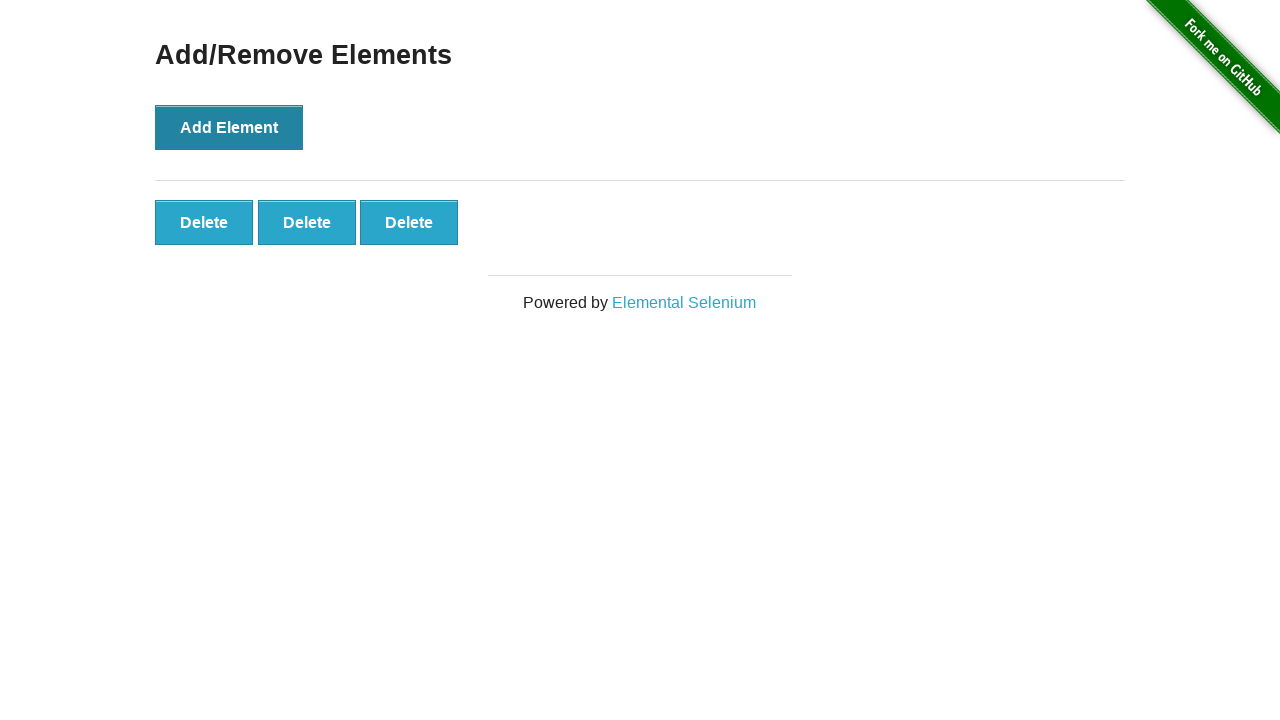

Clicked first Delete button to remove an element at (204, 222) on .added-manually >> nth=0
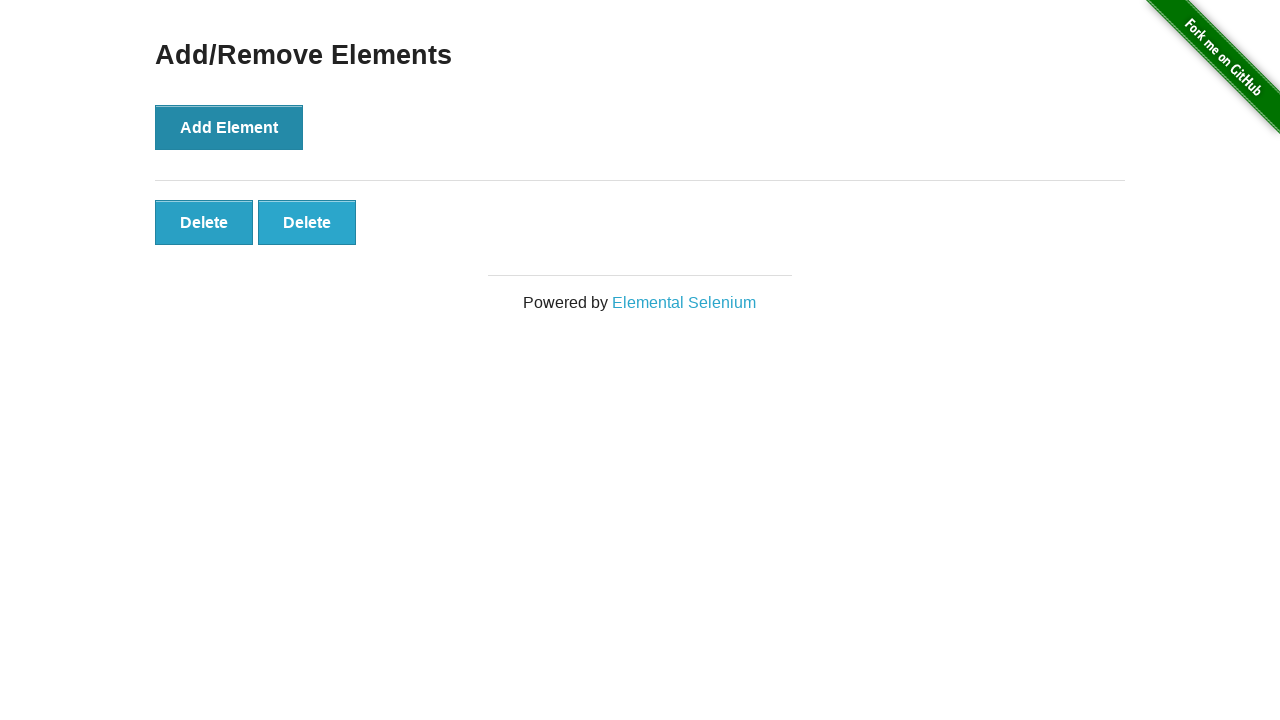

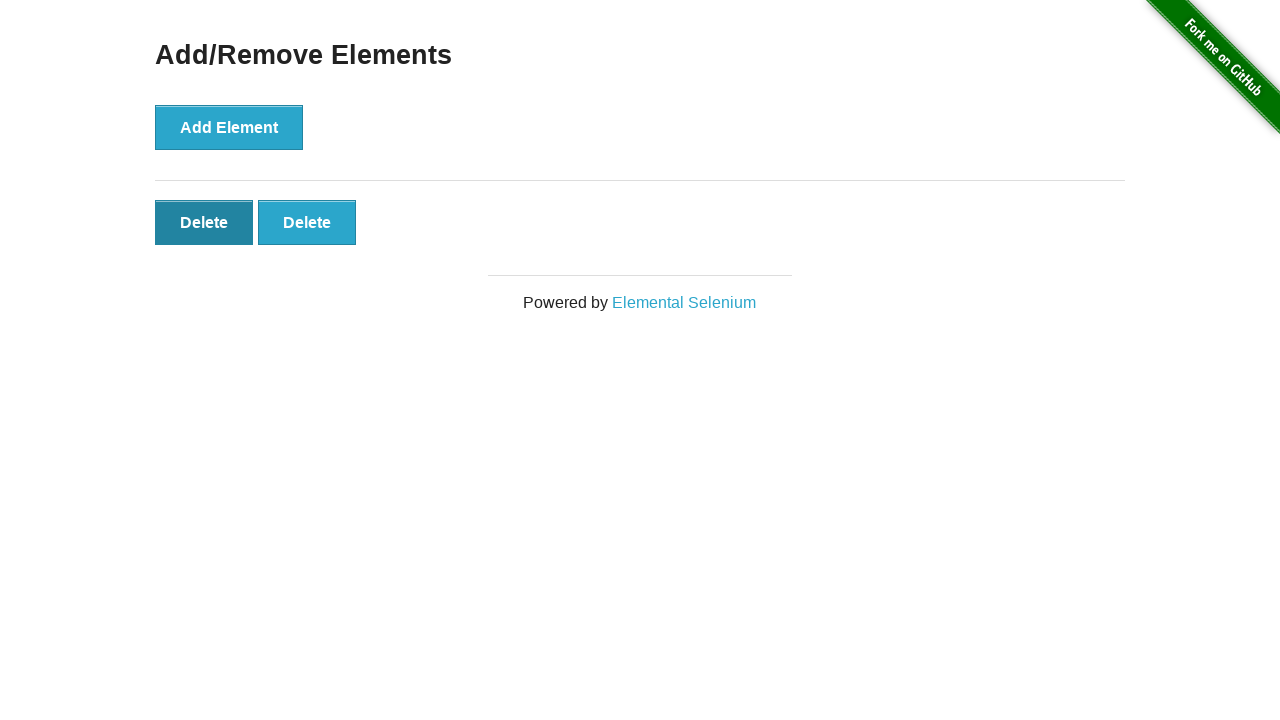